Tests that whitespace is trimmed from edited todo text

Starting URL: https://demo.playwright.dev/todomvc

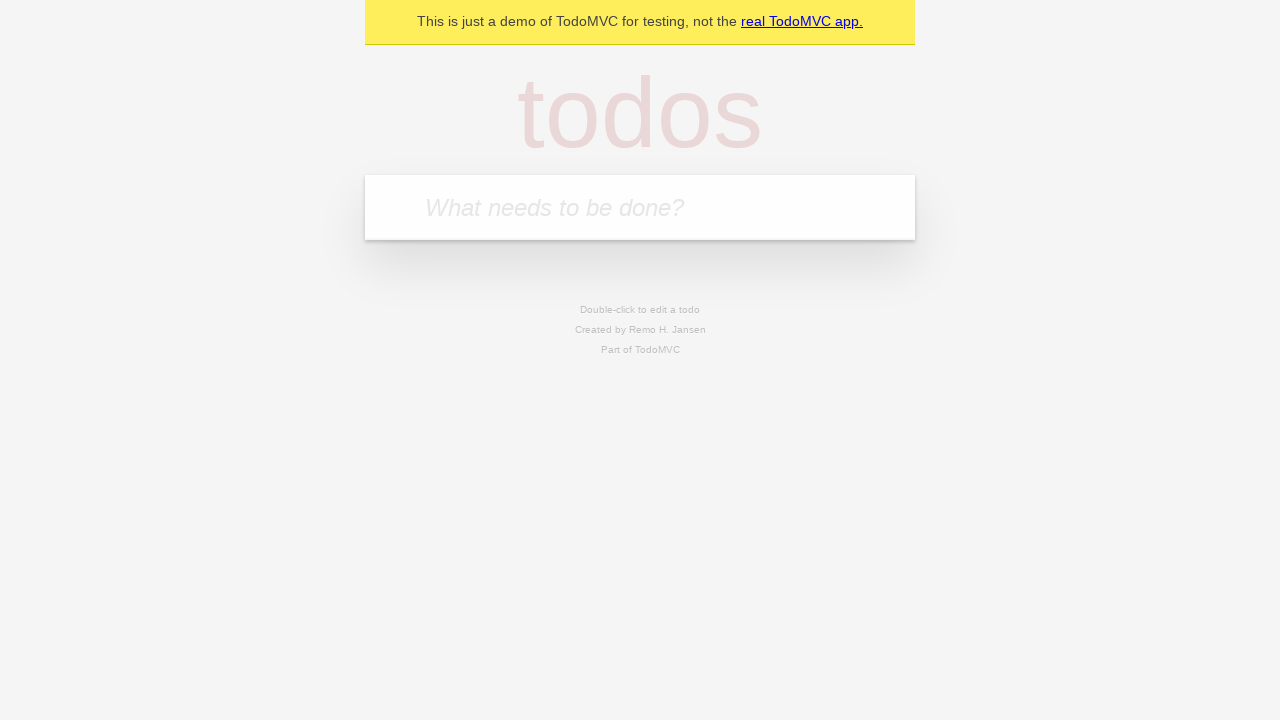

Filled todo input with 'buy some cheese' on internal:attr=[placeholder="What needs to be done?"i]
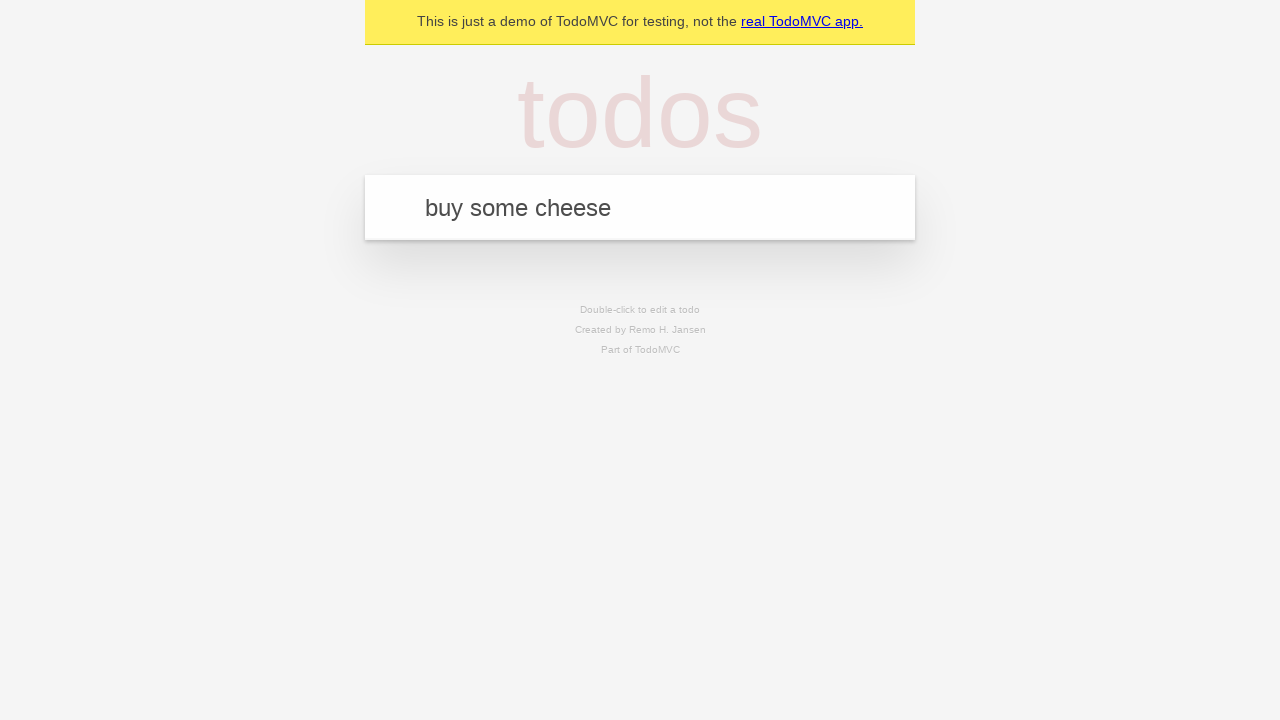

Pressed Enter to create todo 'buy some cheese' on internal:attr=[placeholder="What needs to be done?"i]
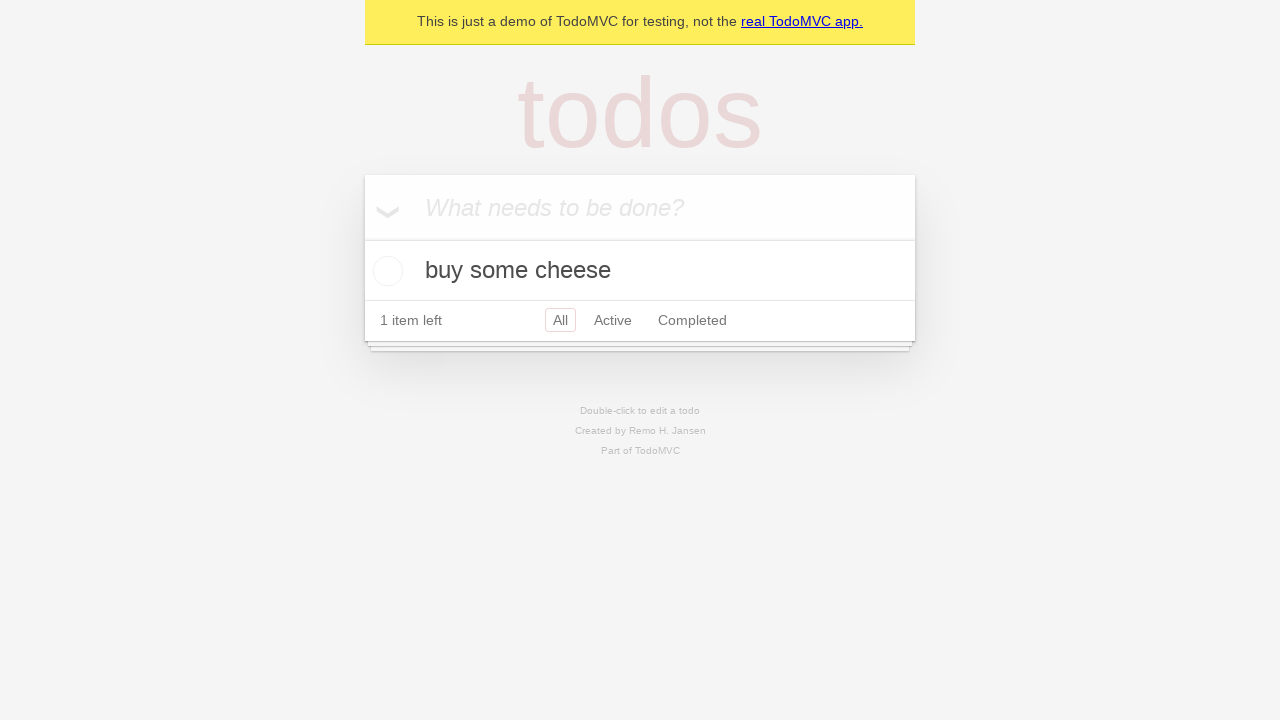

Filled todo input with 'feed the cat' on internal:attr=[placeholder="What needs to be done?"i]
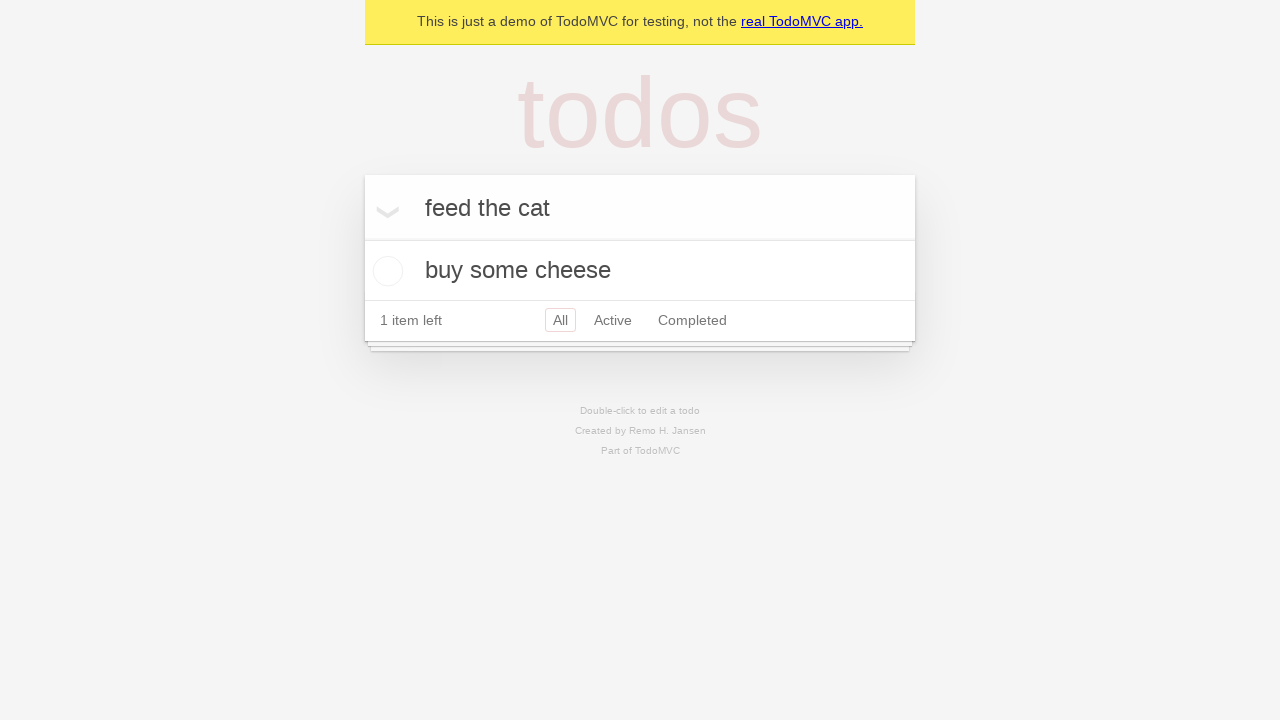

Pressed Enter to create todo 'feed the cat' on internal:attr=[placeholder="What needs to be done?"i]
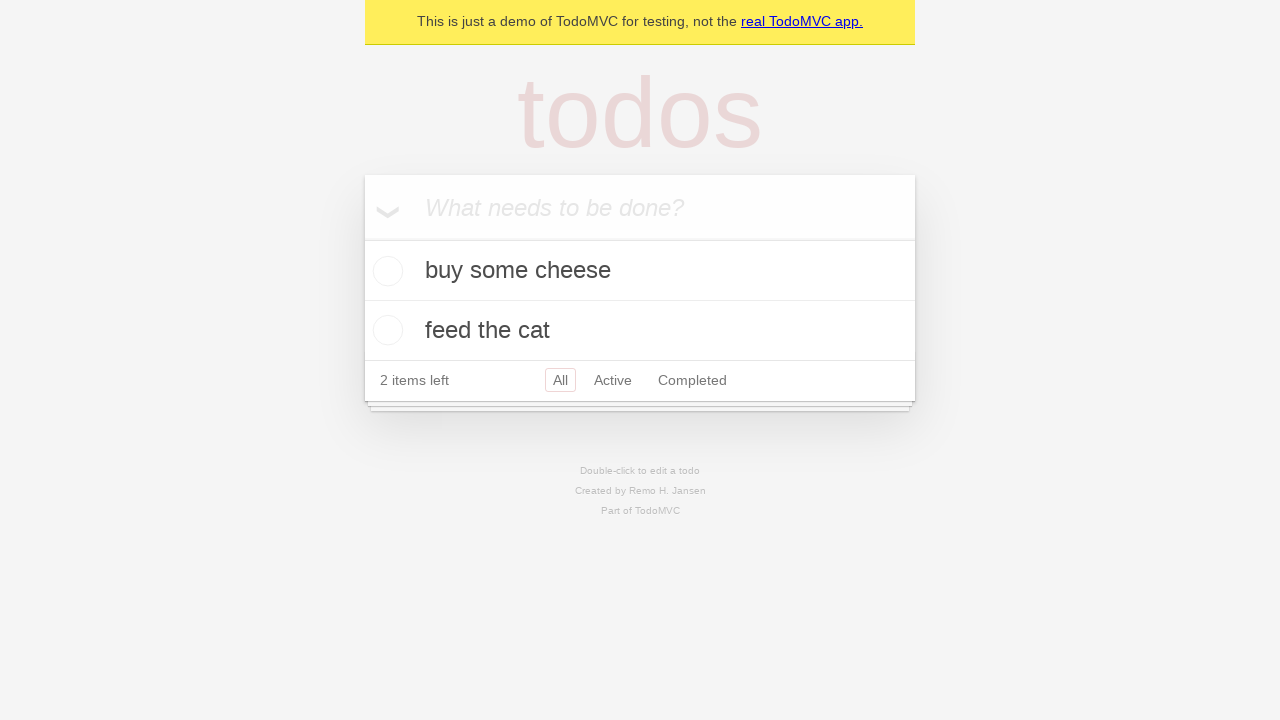

Filled todo input with 'book a doctors appointment' on internal:attr=[placeholder="What needs to be done?"i]
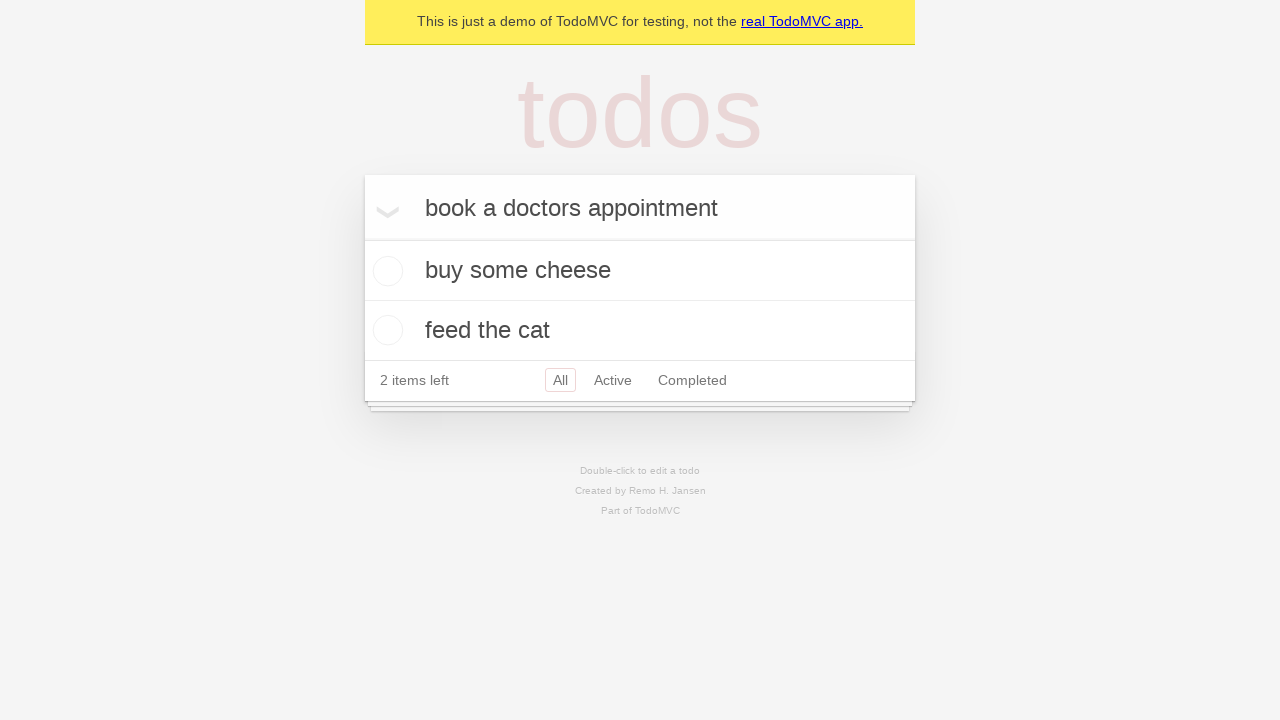

Pressed Enter to create todo 'book a doctors appointment' on internal:attr=[placeholder="What needs to be done?"i]
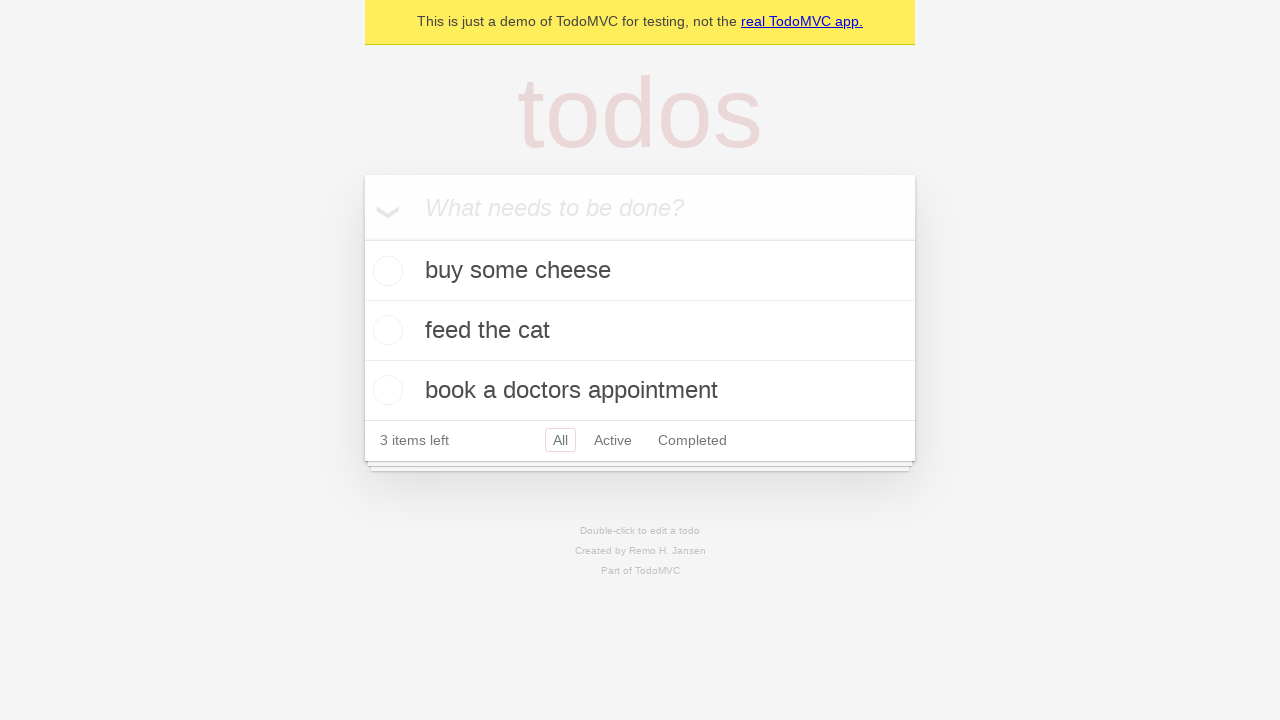

Waited for all 3 todo items to load
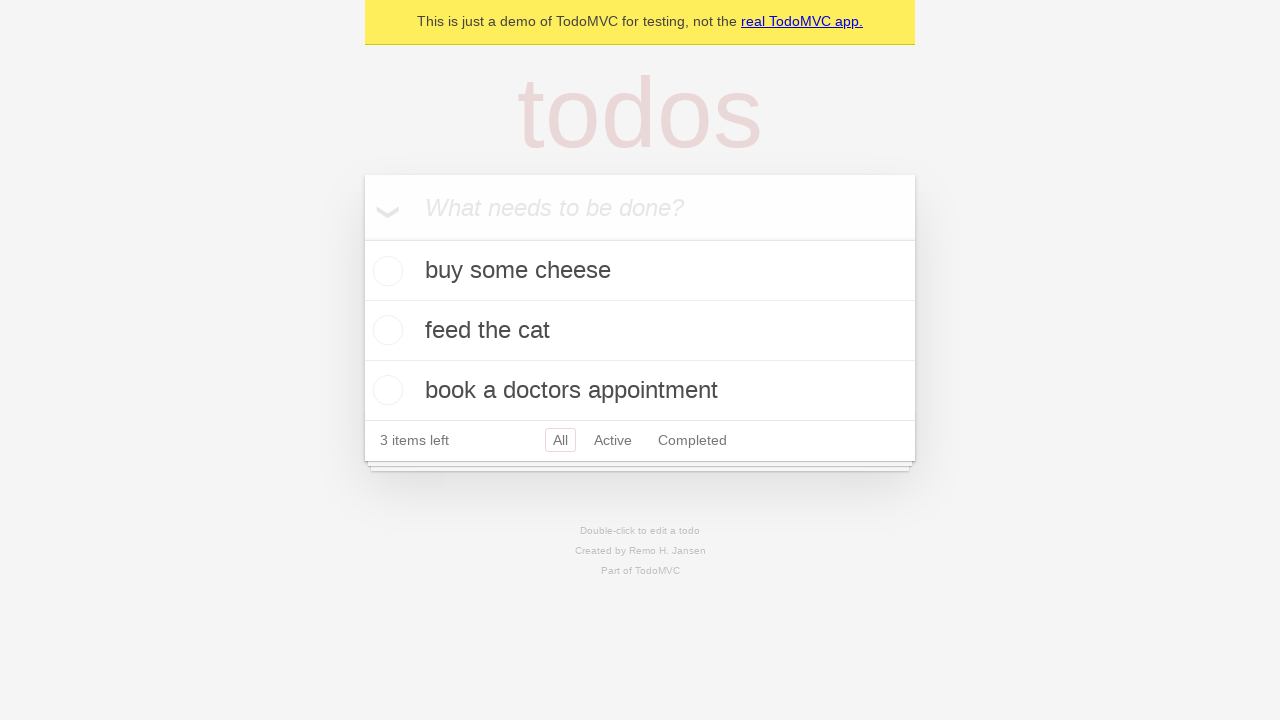

Double-clicked second todo item to enter edit mode at (640, 331) on [data-testid="todo-item"] >> nth=1
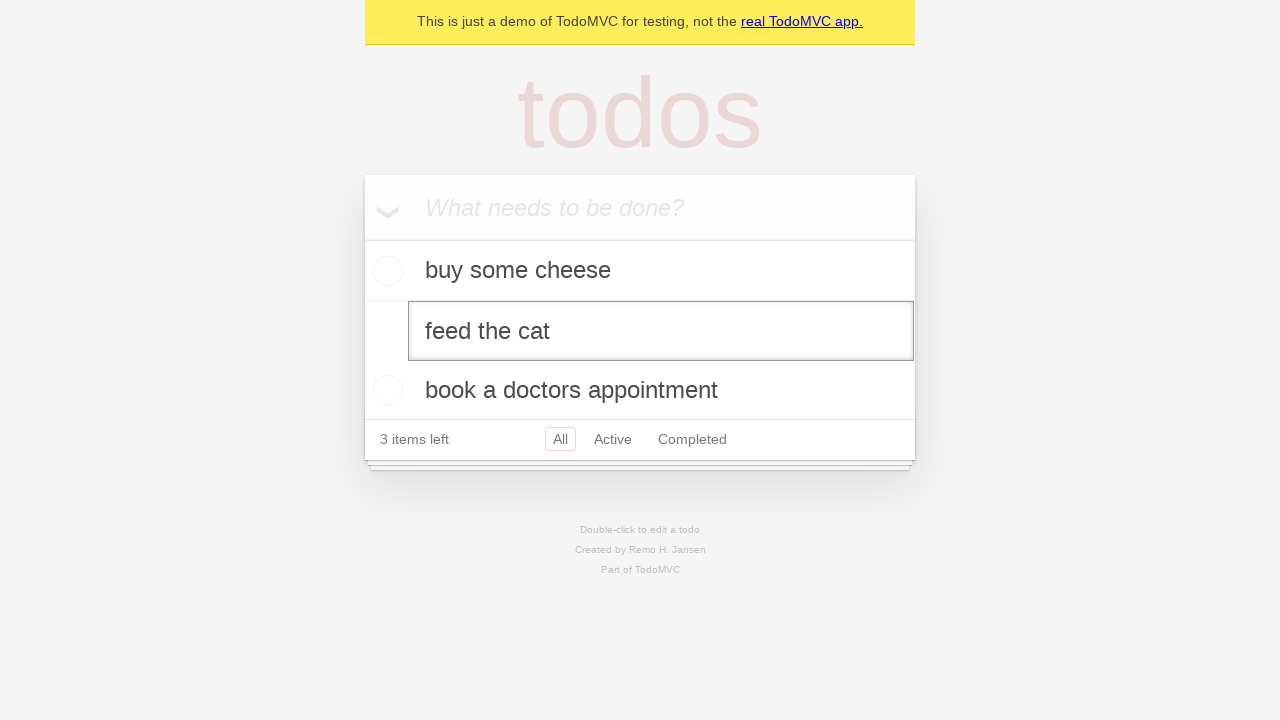

Filled edit field with whitespace-padded text '    buy some sausages    ' on [data-testid="todo-item"] >> nth=1 >> internal:role=textbox[name="Edit"i]
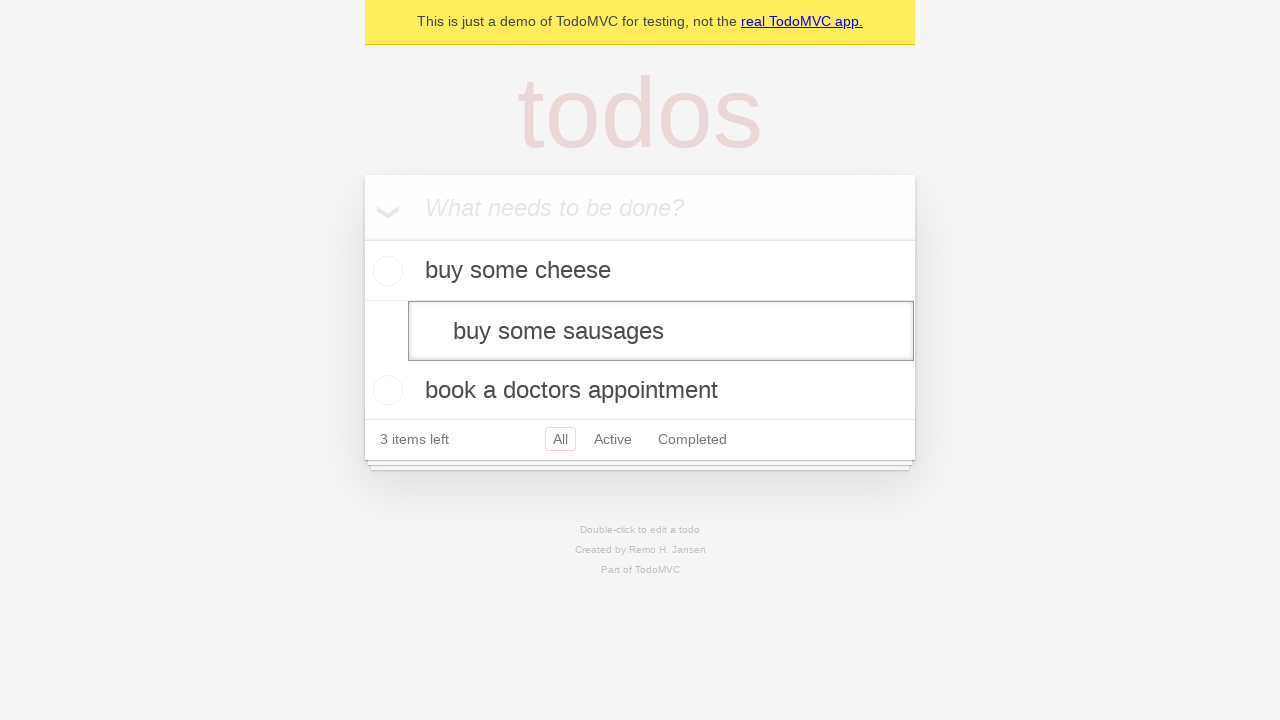

Pressed Enter to confirm todo edit, whitespace should be trimmed on [data-testid="todo-item"] >> nth=1 >> internal:role=textbox[name="Edit"i]
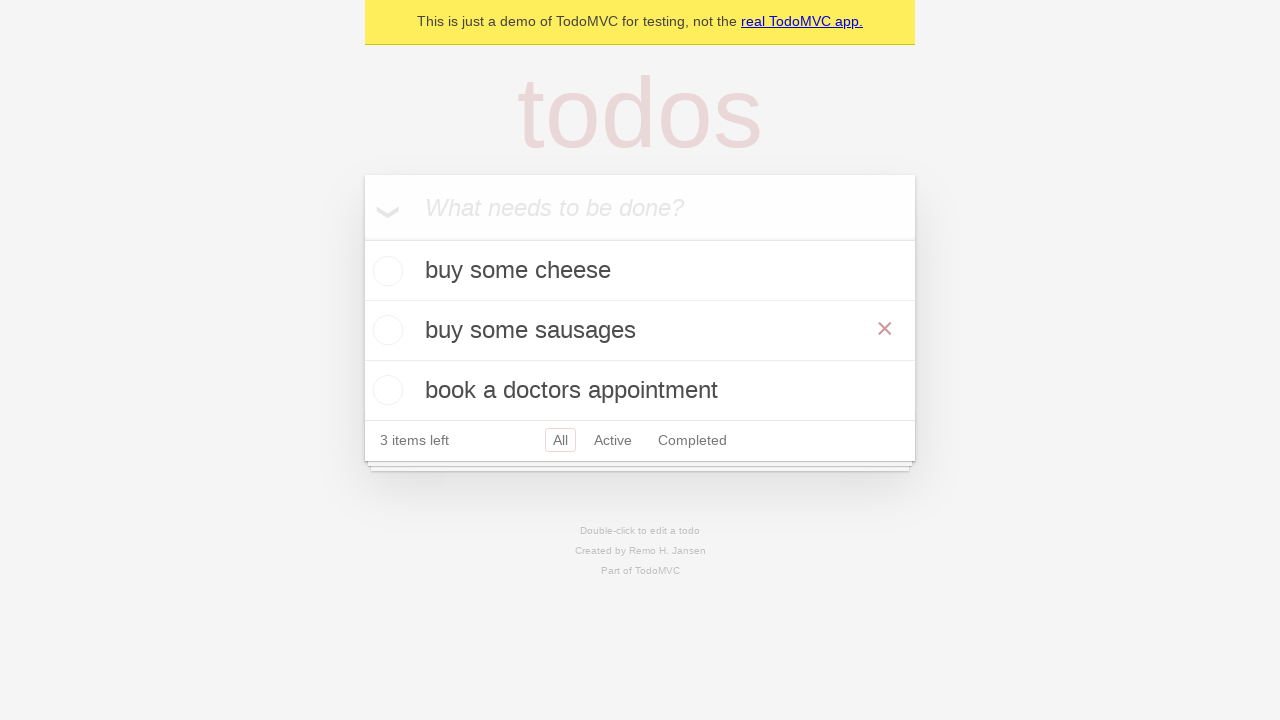

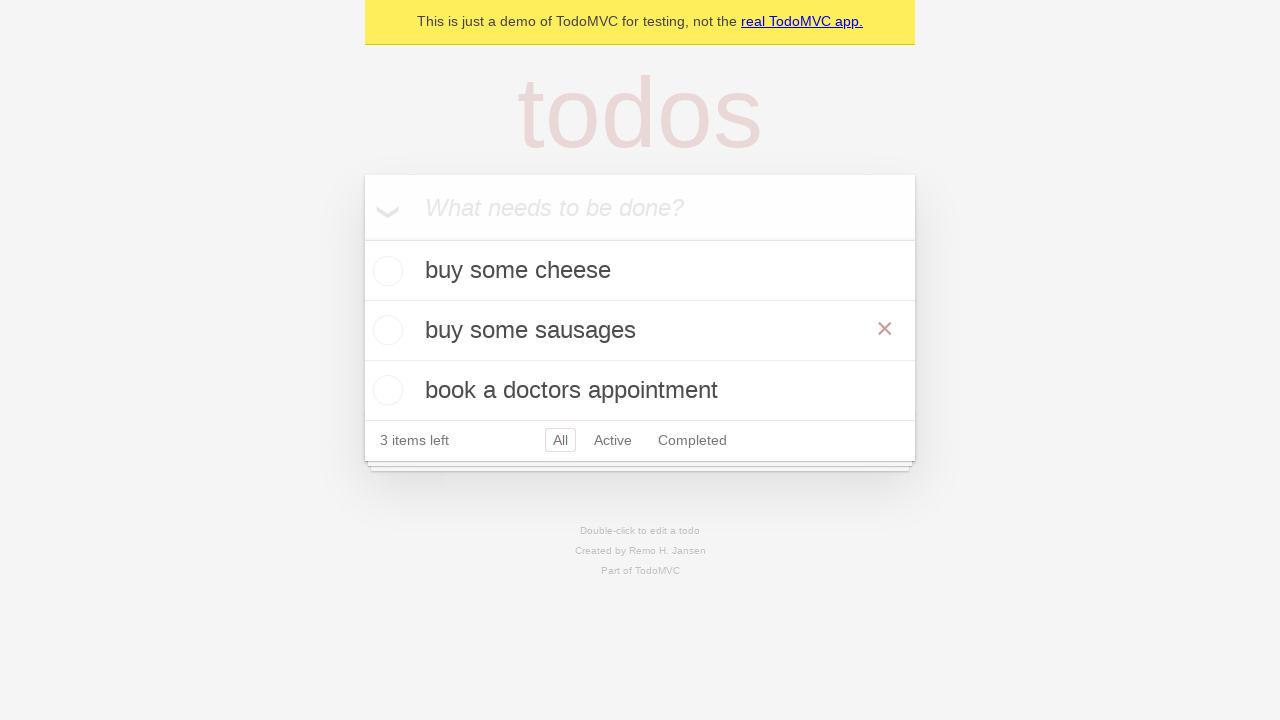